Tests editing a todo item by double-clicking it and entering new text.

Starting URL: https://demo.playwright.dev/todomvc

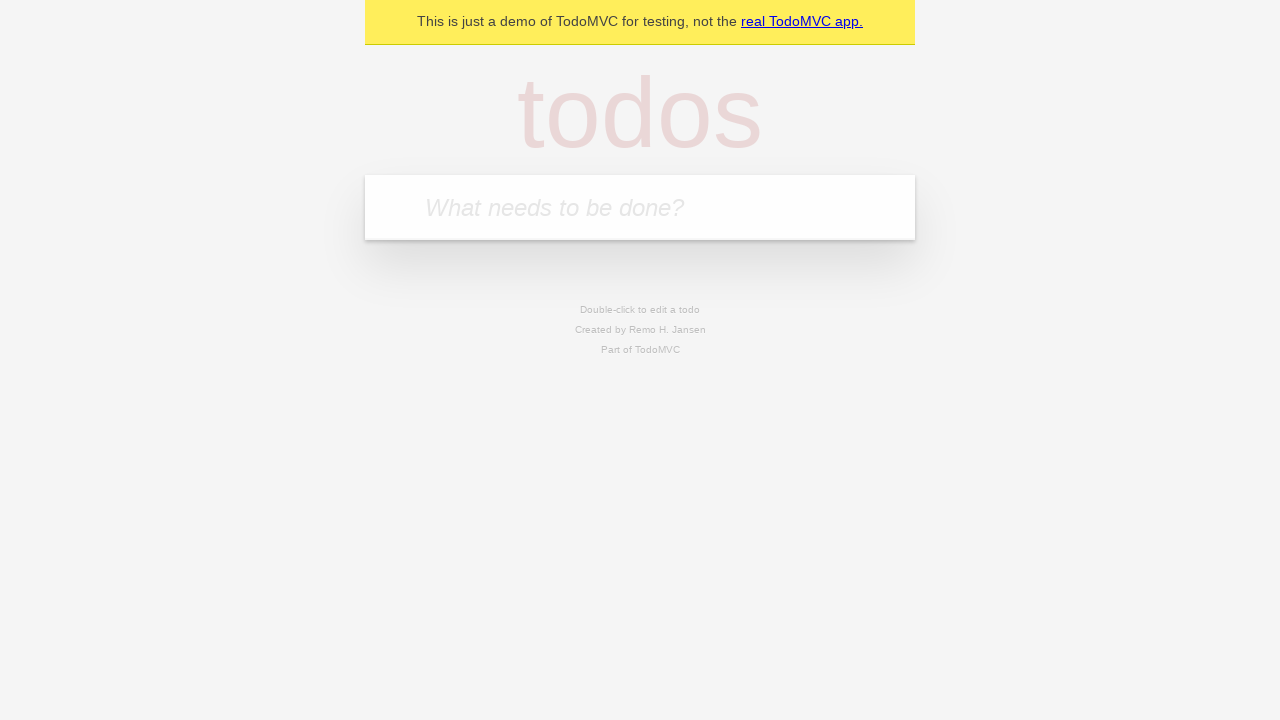

Filled todo input with 'buy some cheese' on internal:attr=[placeholder="What needs to be done?"i]
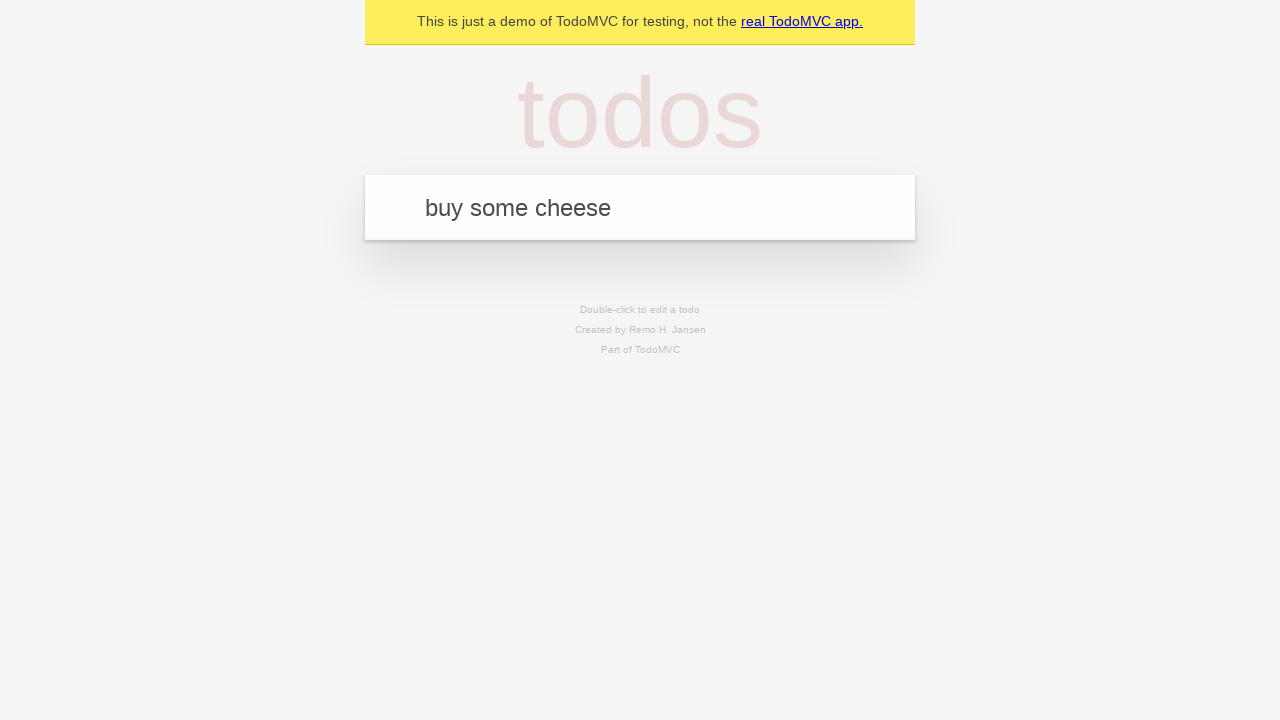

Pressed Enter to add first todo on internal:attr=[placeholder="What needs to be done?"i]
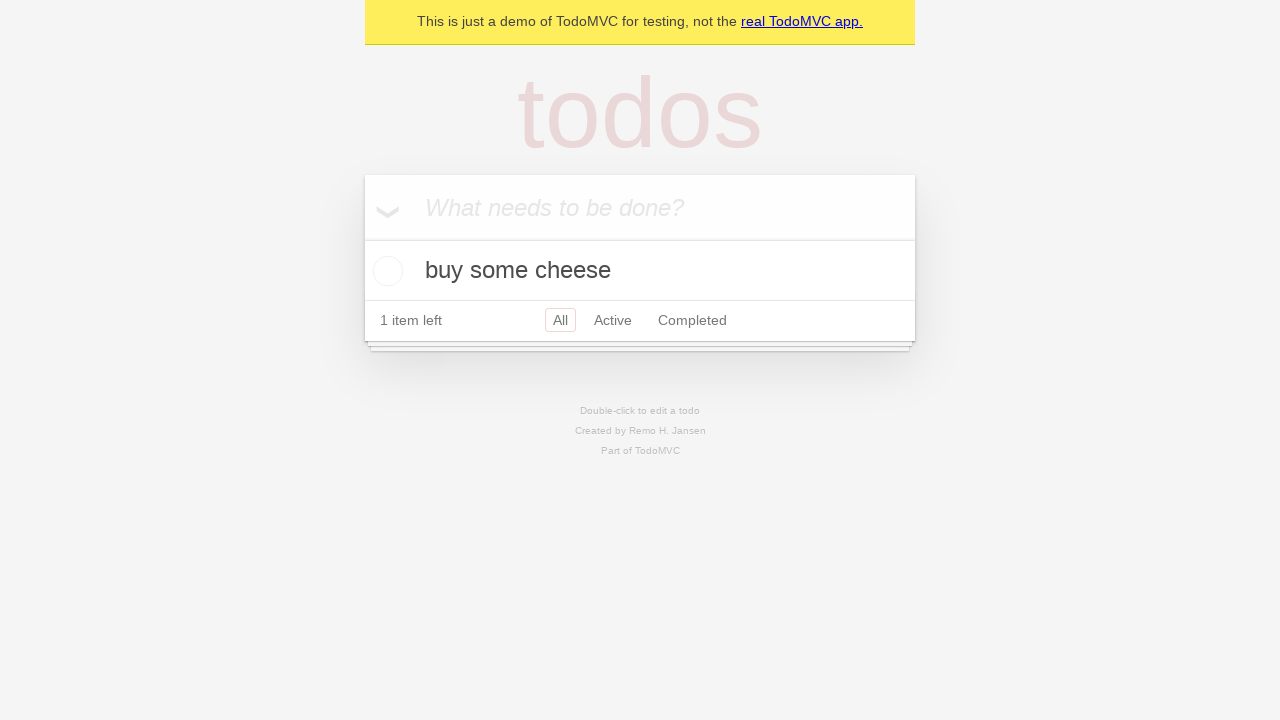

Filled todo input with 'feed the cat' on internal:attr=[placeholder="What needs to be done?"i]
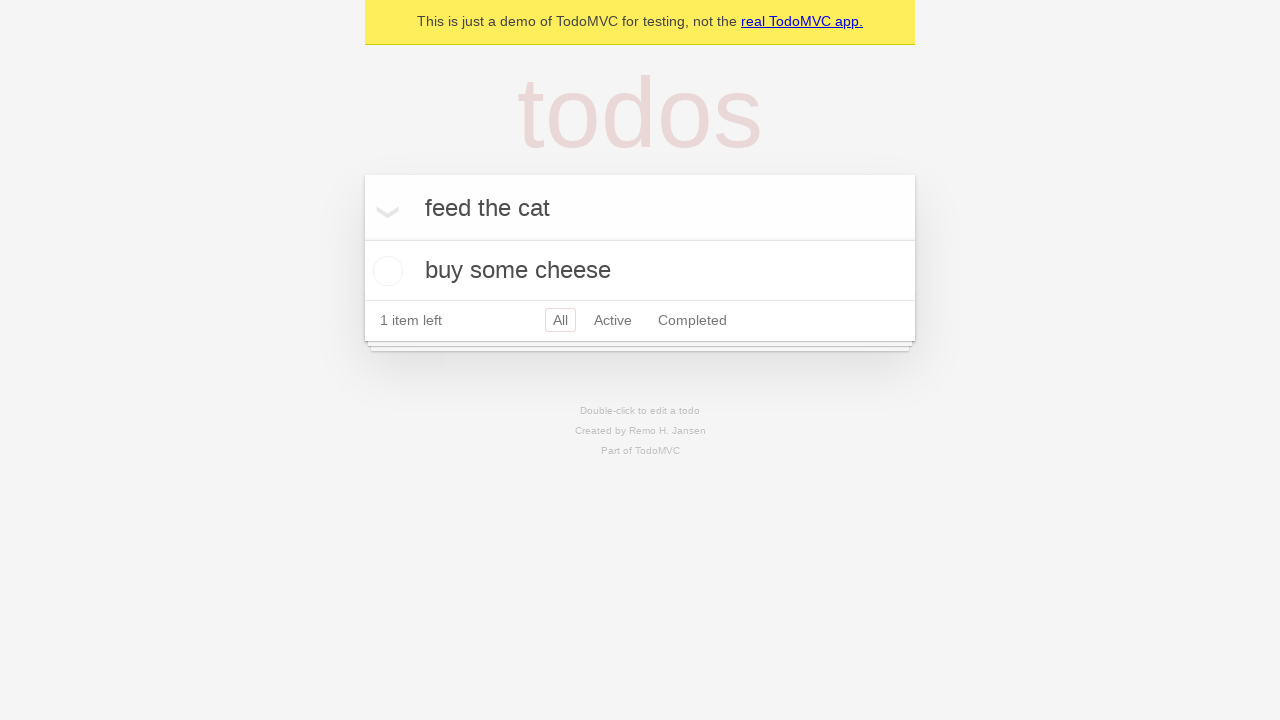

Pressed Enter to add second todo on internal:attr=[placeholder="What needs to be done?"i]
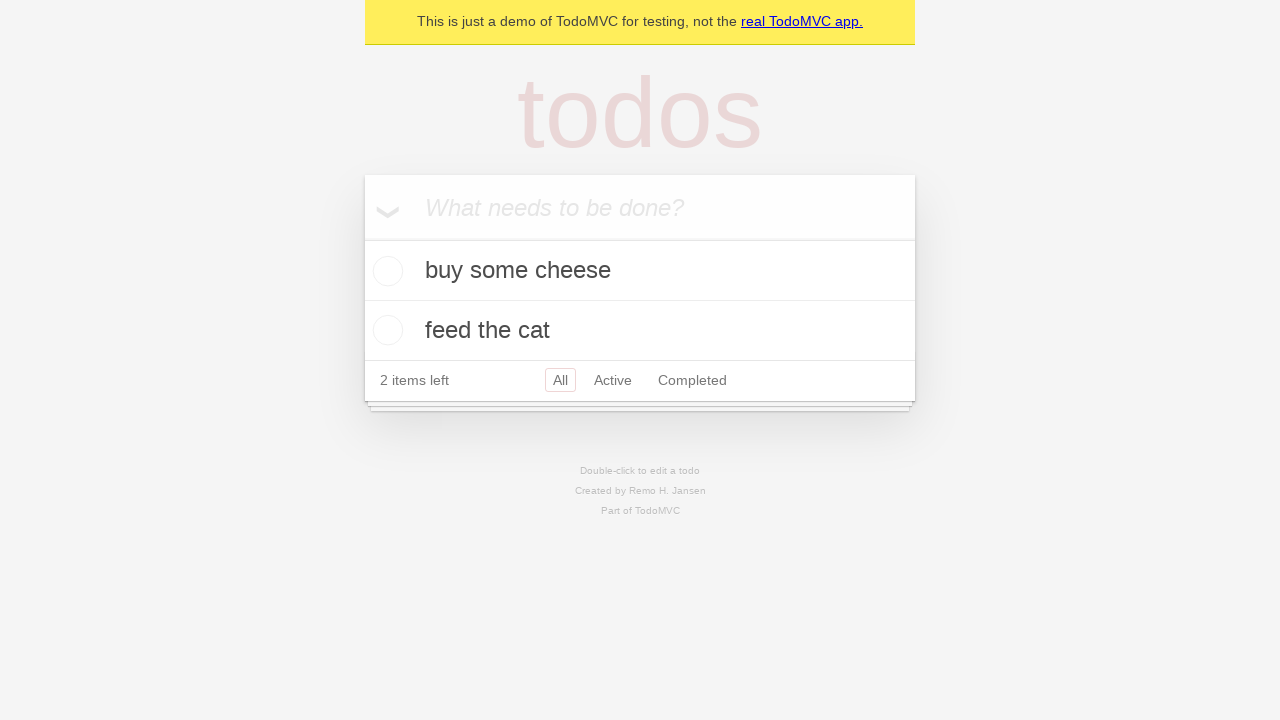

Filled todo input with 'book a doctors appointment' on internal:attr=[placeholder="What needs to be done?"i]
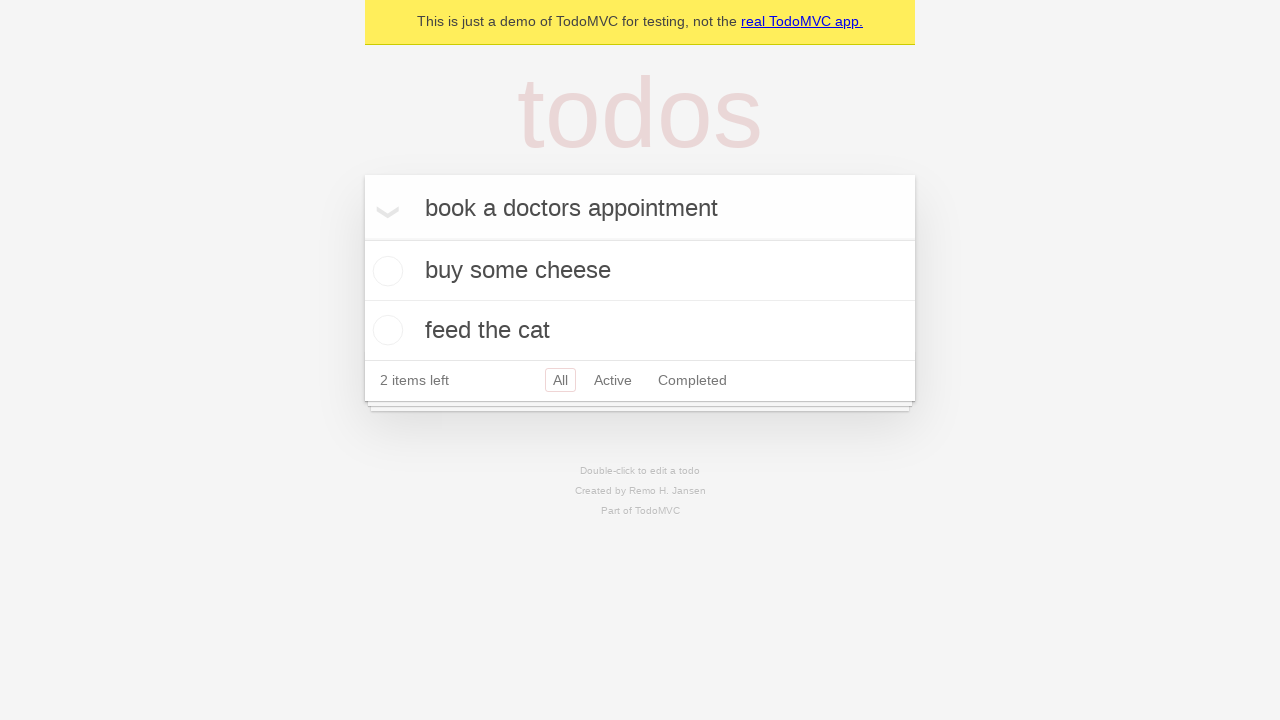

Pressed Enter to add third todo on internal:attr=[placeholder="What needs to be done?"i]
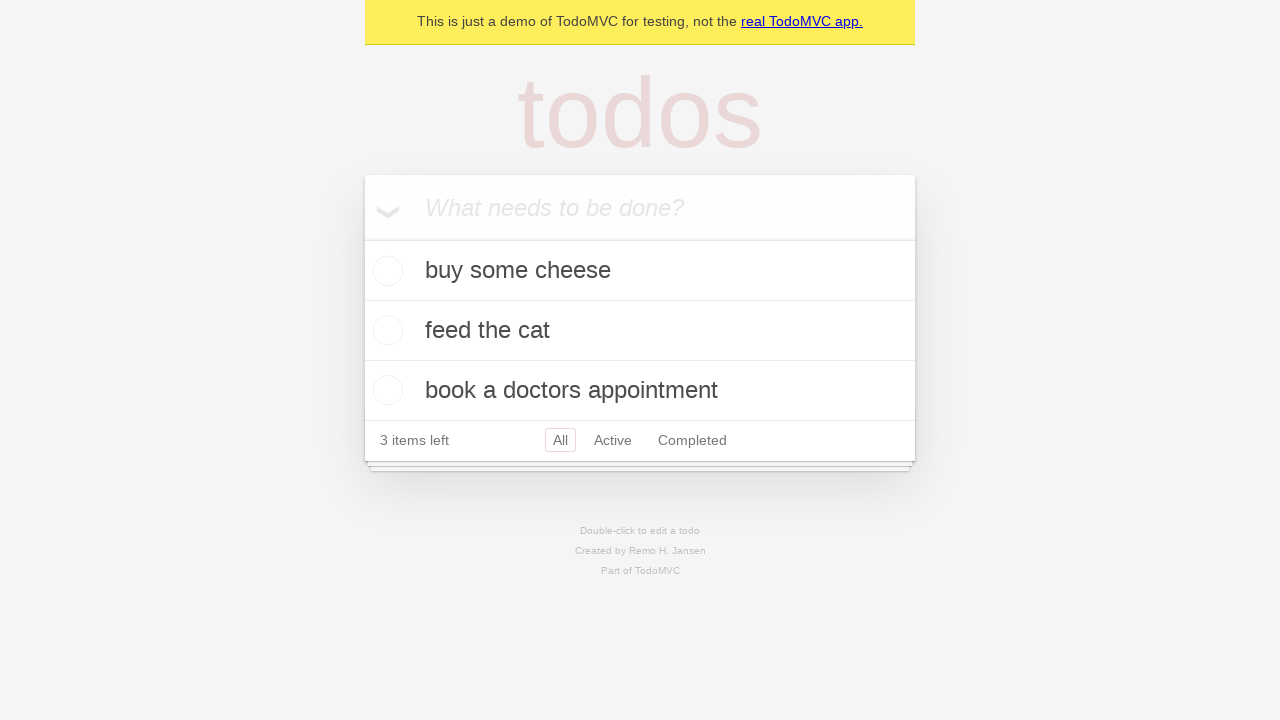

Double-clicked second todo item to enter edit mode at (640, 331) on internal:testid=[data-testid="todo-item"s] >> nth=1
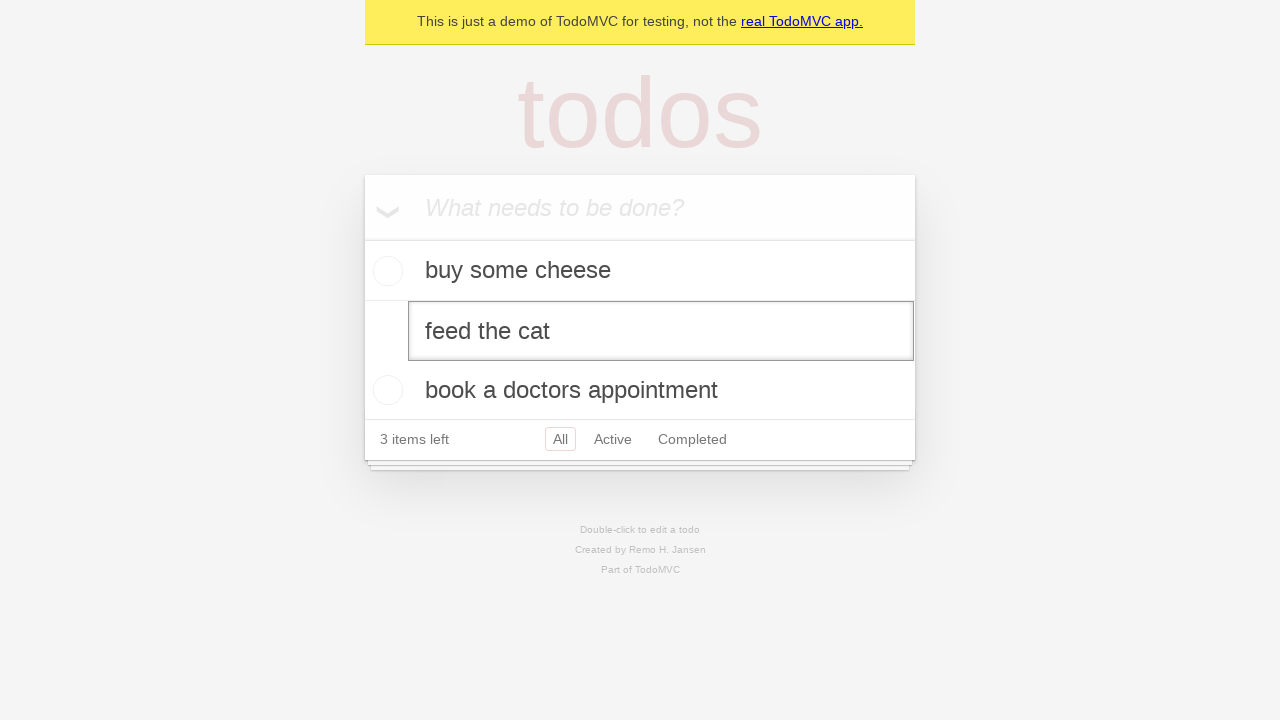

Filled edit textbox with 'buy some sausages' on internal:testid=[data-testid="todo-item"s] >> nth=1 >> internal:role=textbox[nam
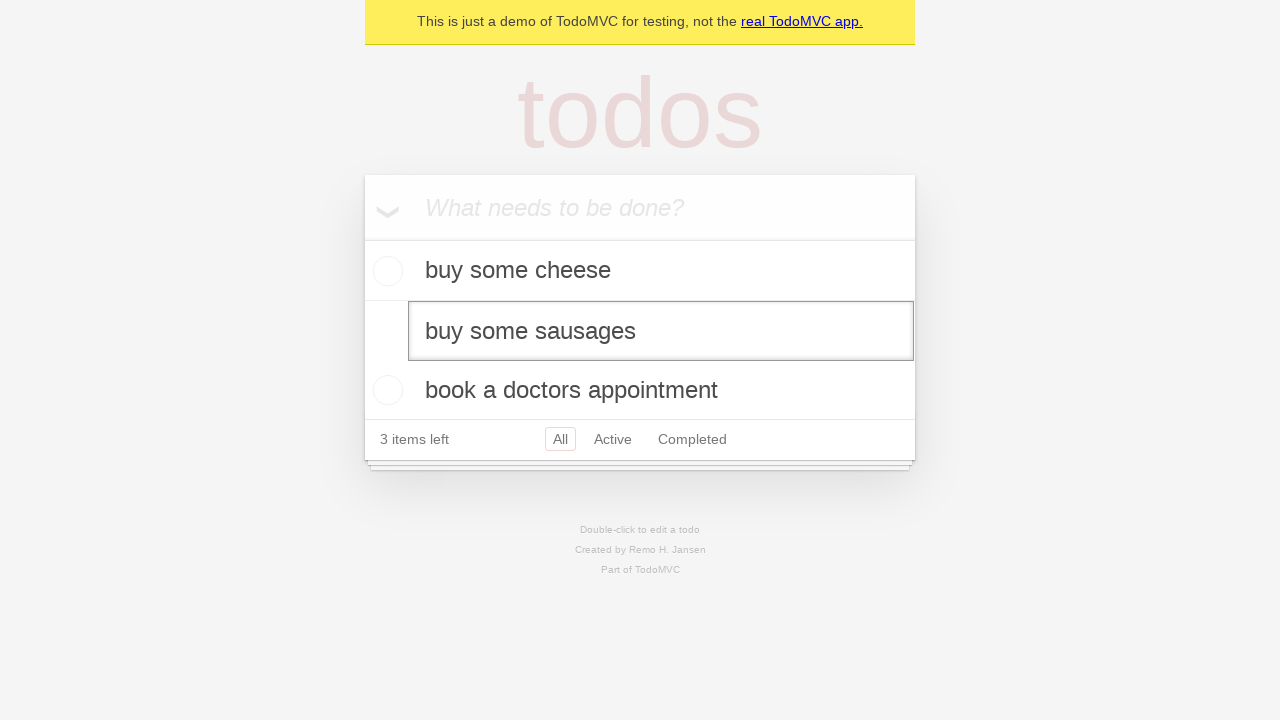

Pressed Enter to save edited todo item on internal:testid=[data-testid="todo-item"s] >> nth=1 >> internal:role=textbox[nam
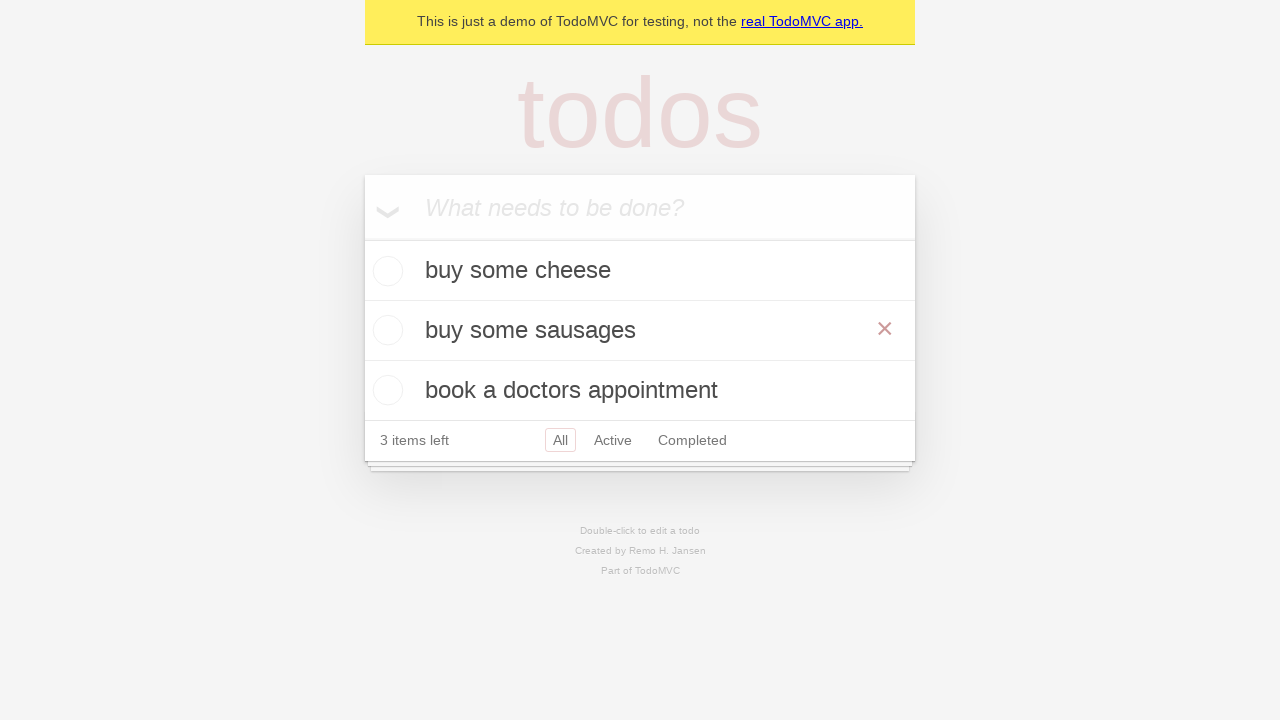

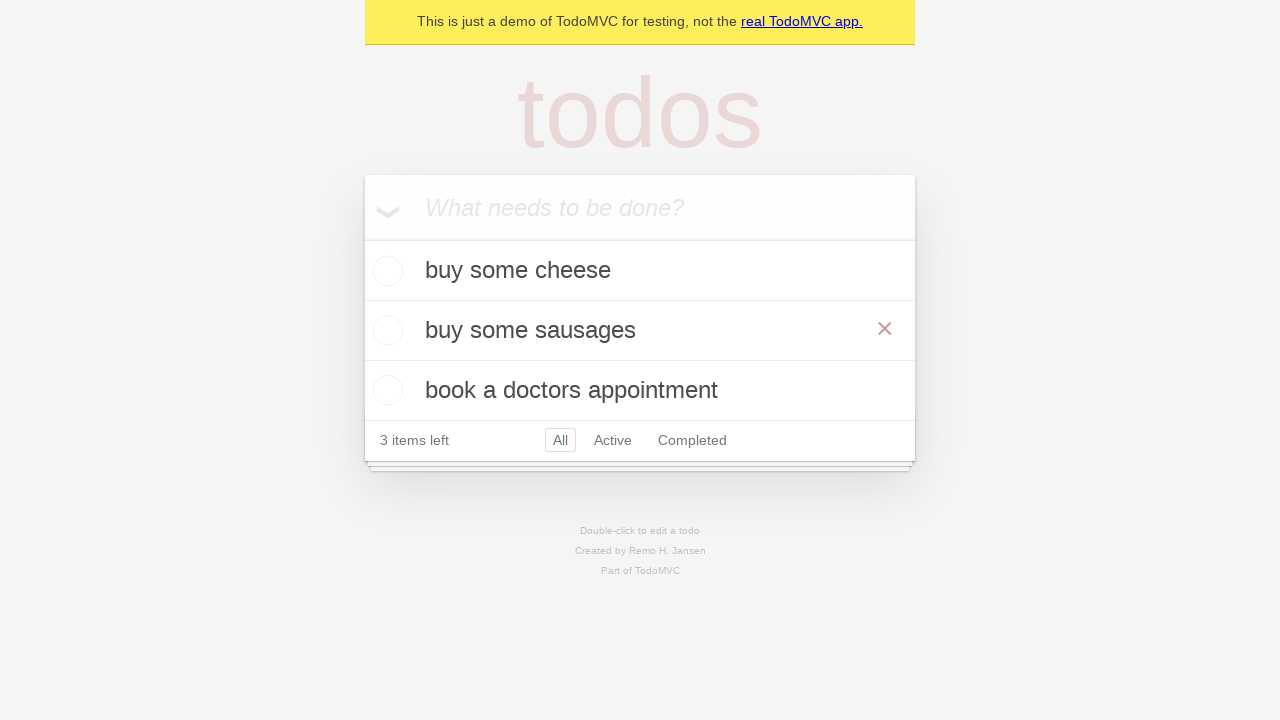